Tests checkbox functionality by clicking on two checkboxes on a demo page to toggle their states

Starting URL: https://the-internet.herokuapp.com/checkboxes

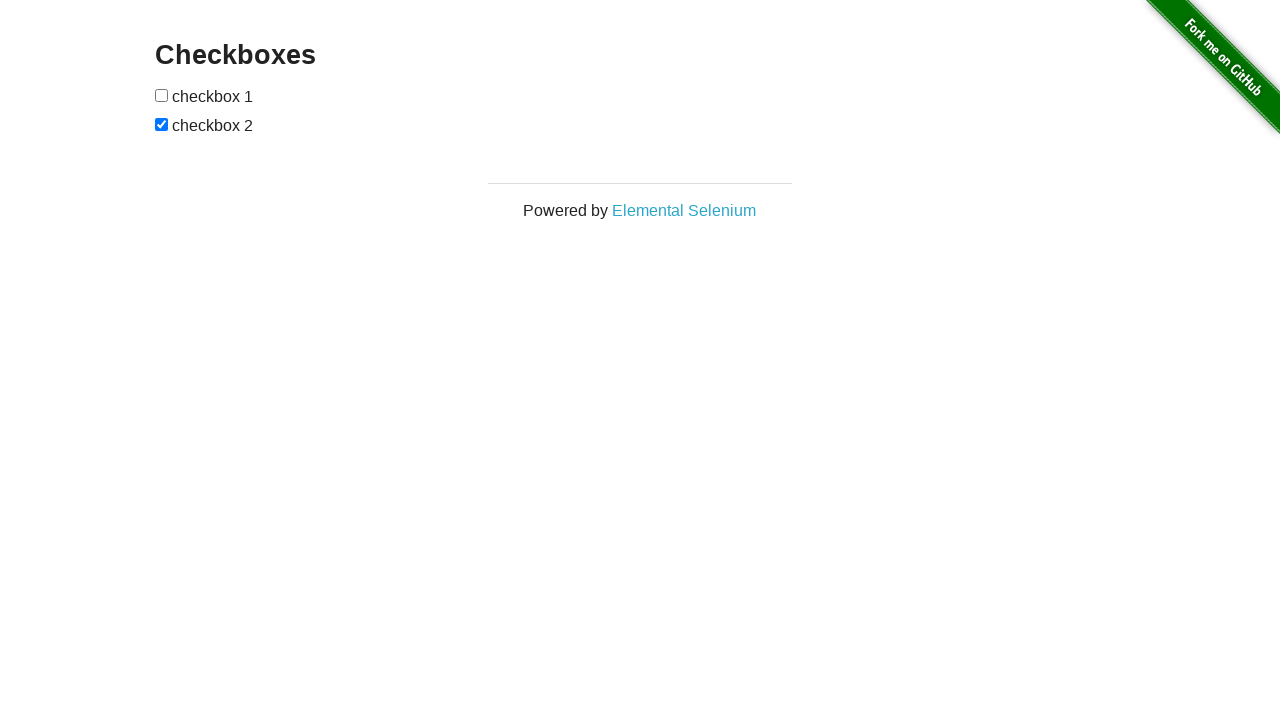

Clicked on the first checkbox to toggle its state at (162, 95) on xpath=//*[@id='checkboxes']/input[1]
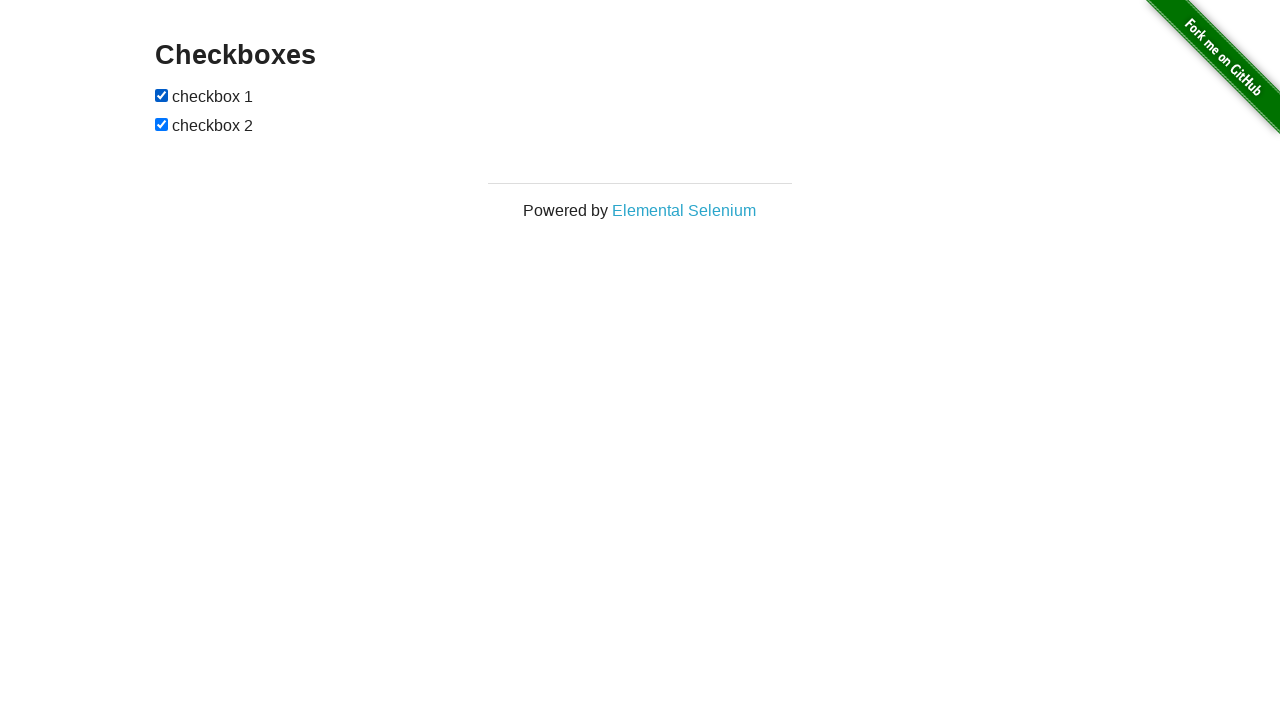

Clicked on the second checkbox to toggle its state at (162, 124) on xpath=//*[@id='checkboxes']/input[2]
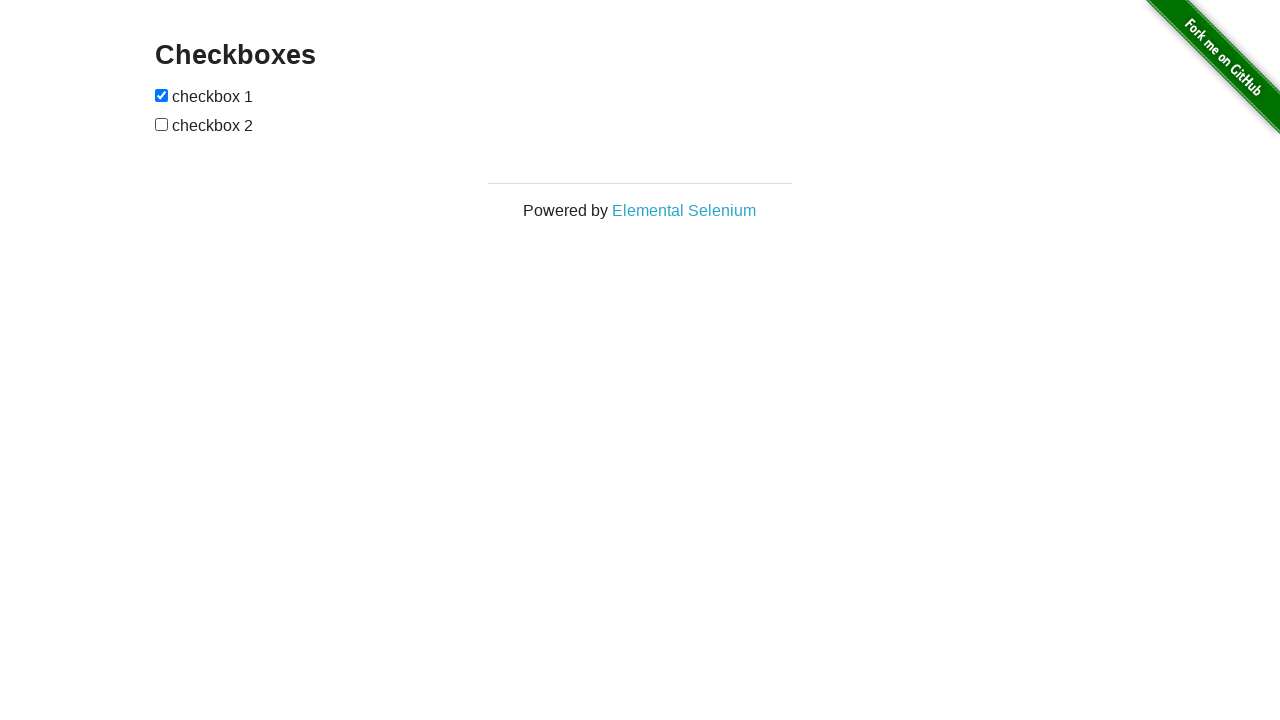

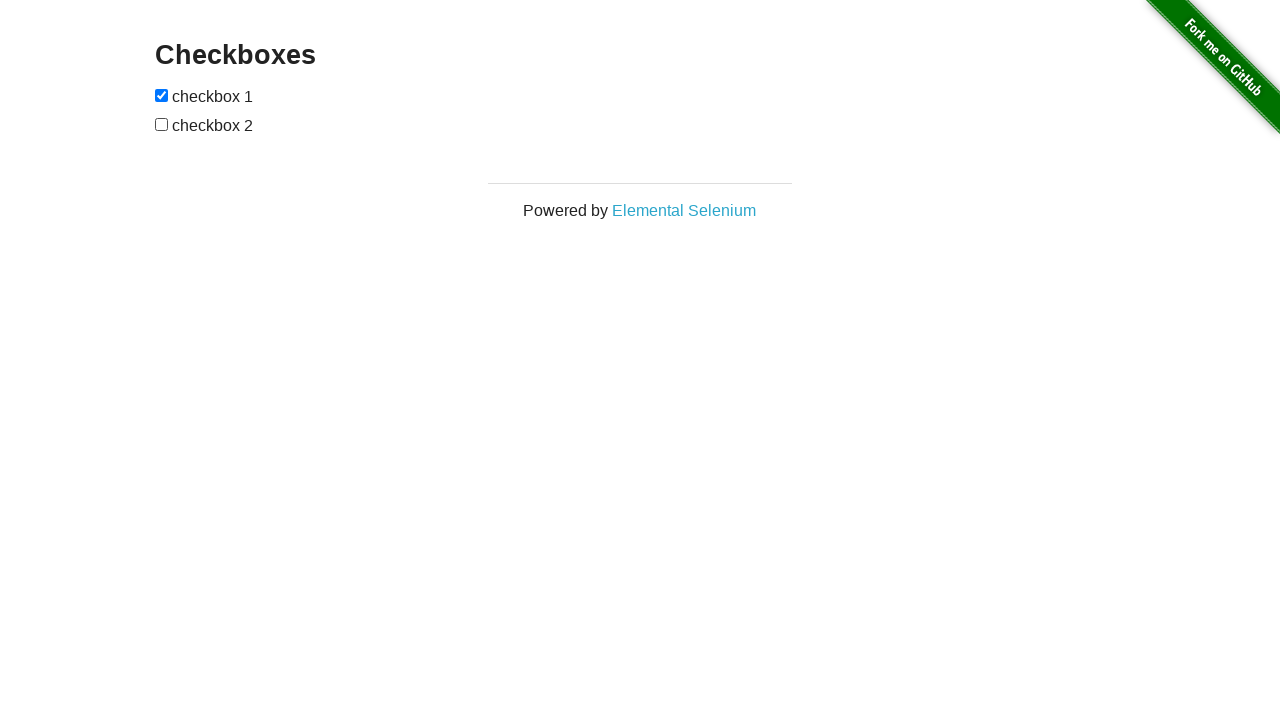